Tests opening a new browser window and verifying content in the child window

Starting URL: https://demoqa.com/browser-windows

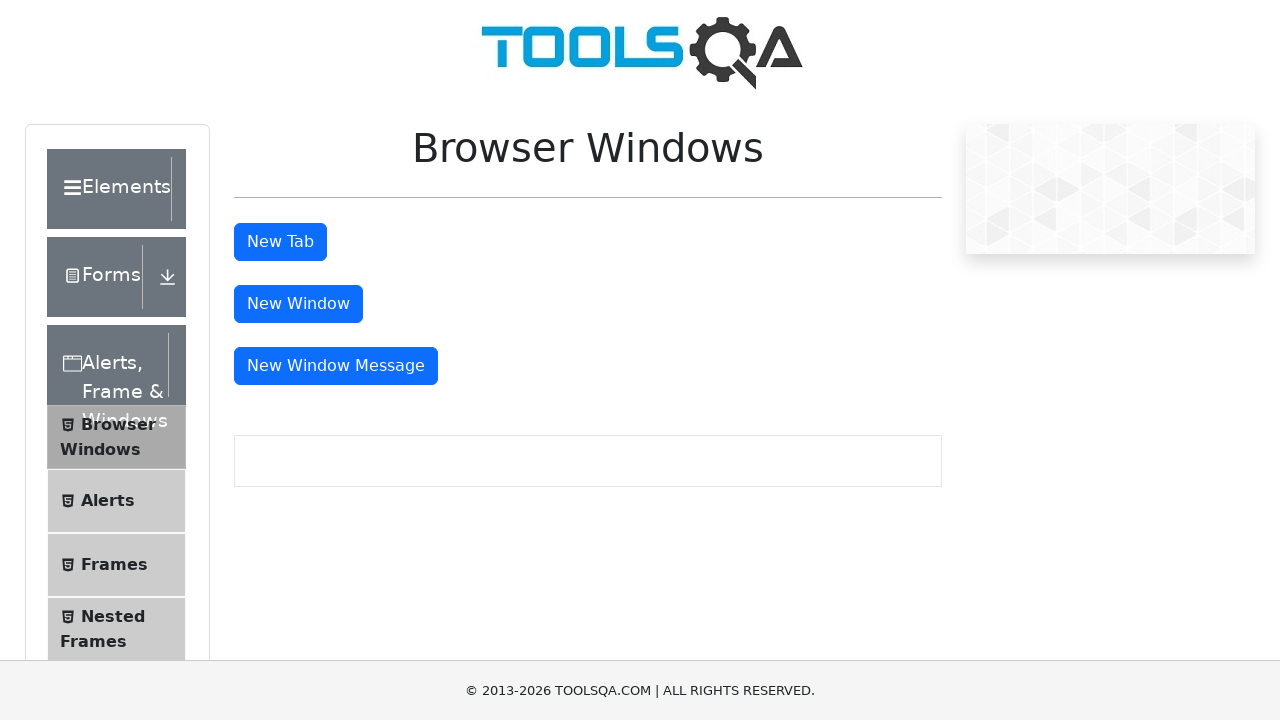

Scrolled down the page
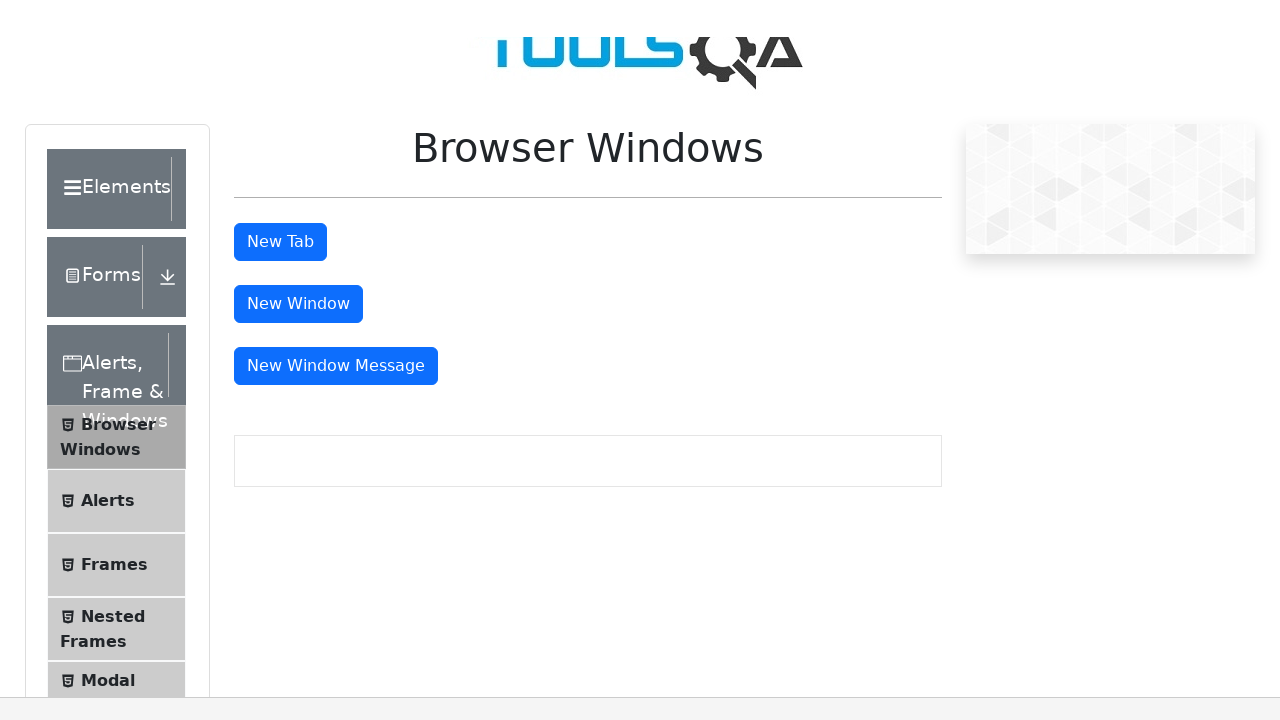

Clicked button to open new window at (298, 304) on button#windowButton
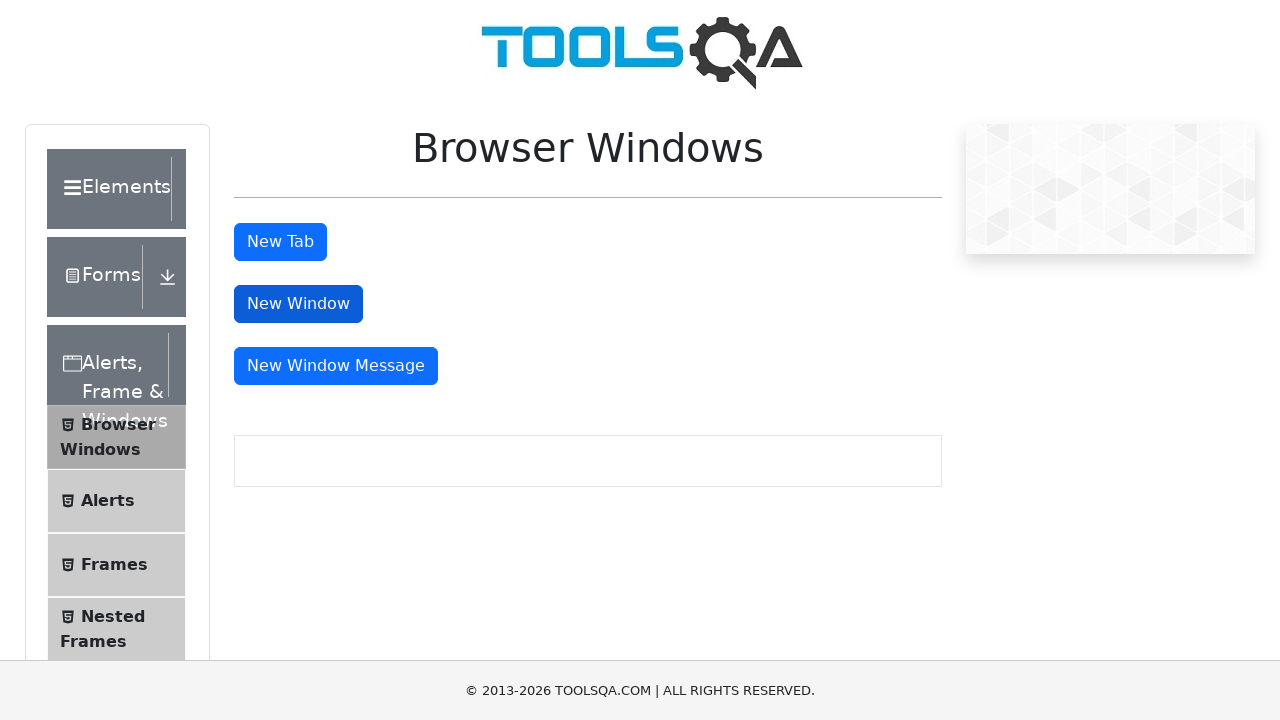

New window popup opened
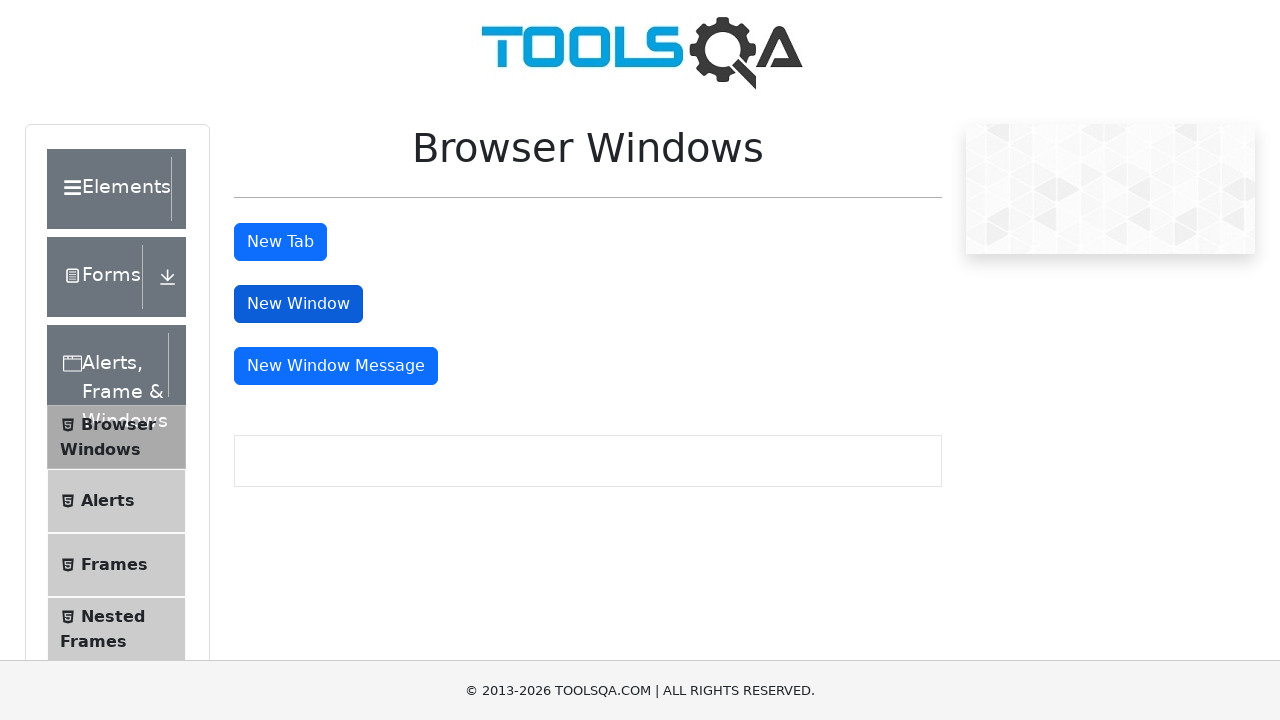

Verified sample page heading appeared in child window
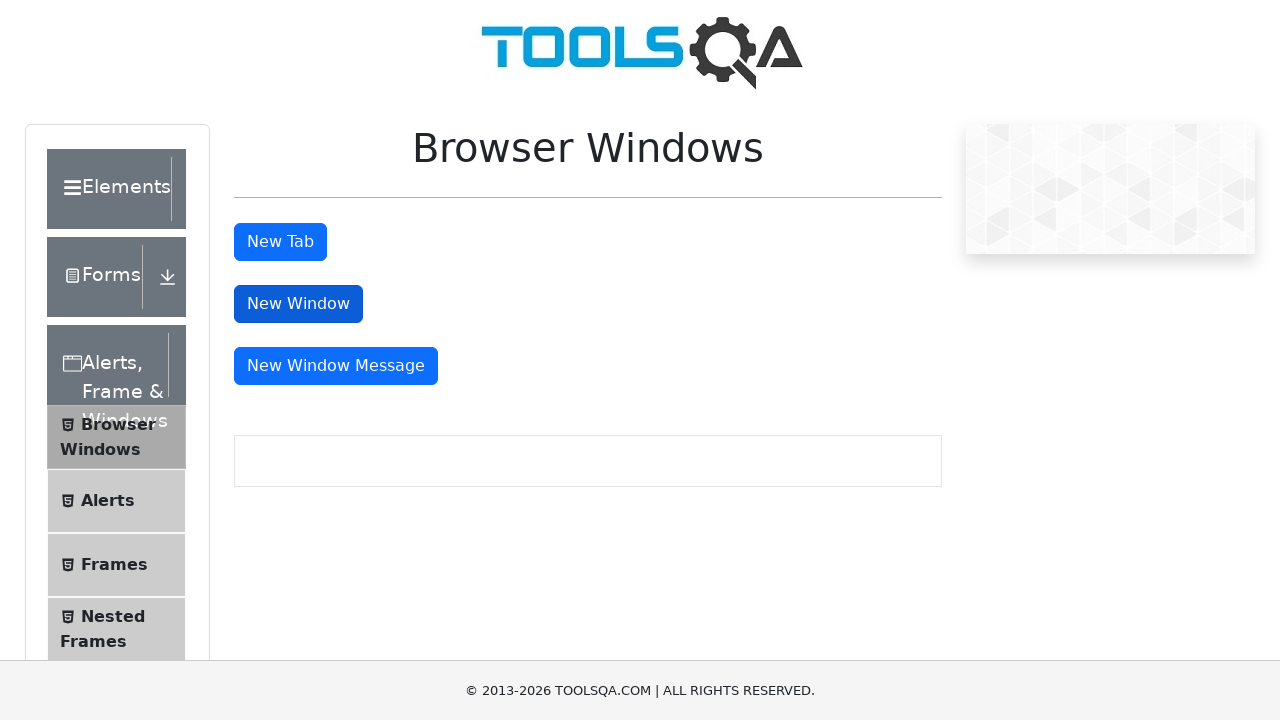

Closed the child window
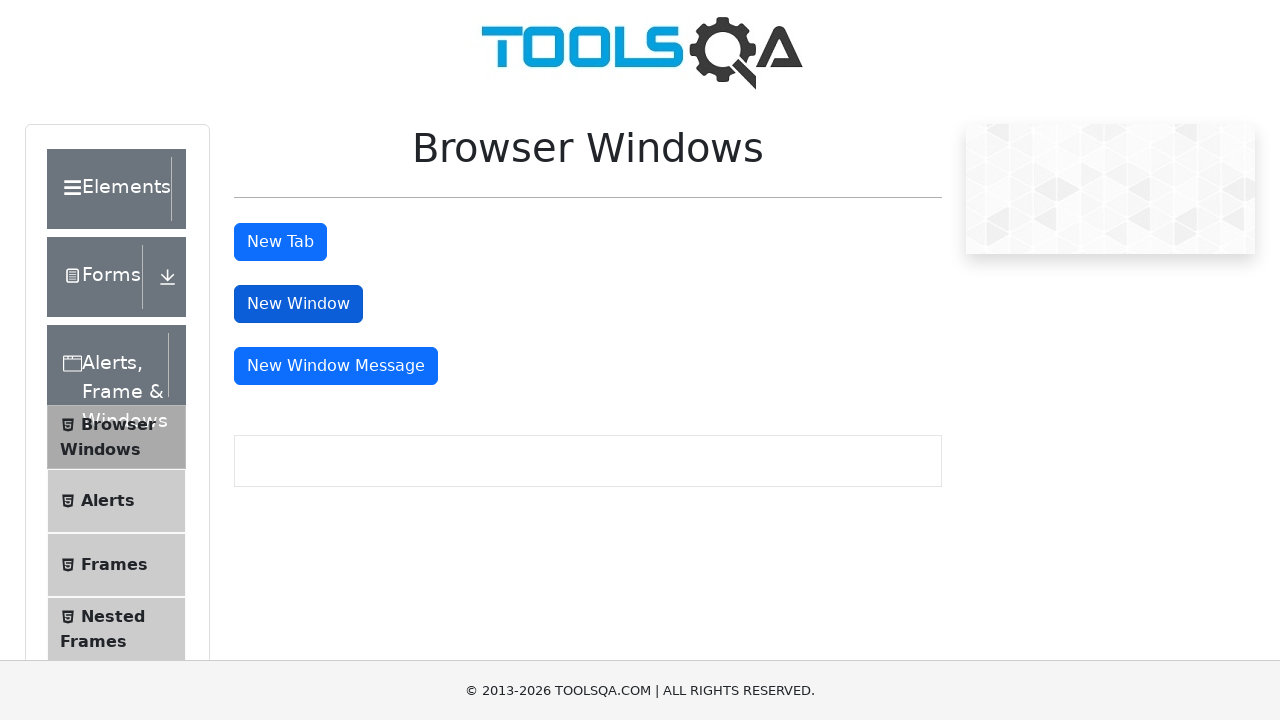

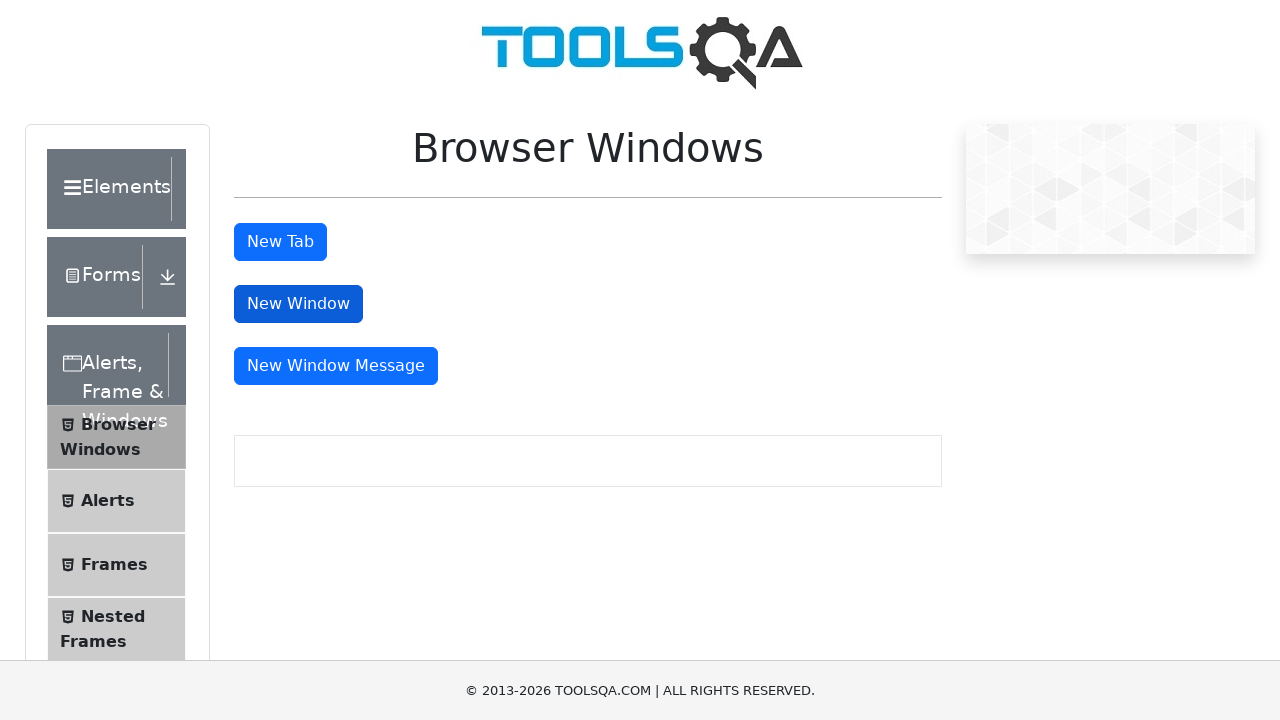